Tests the ability to count links in different sections of a webpage and open multiple links from the footer's first column in new tabs

Starting URL: https://www.rahulshettyacademy.com/AutomationPractice/

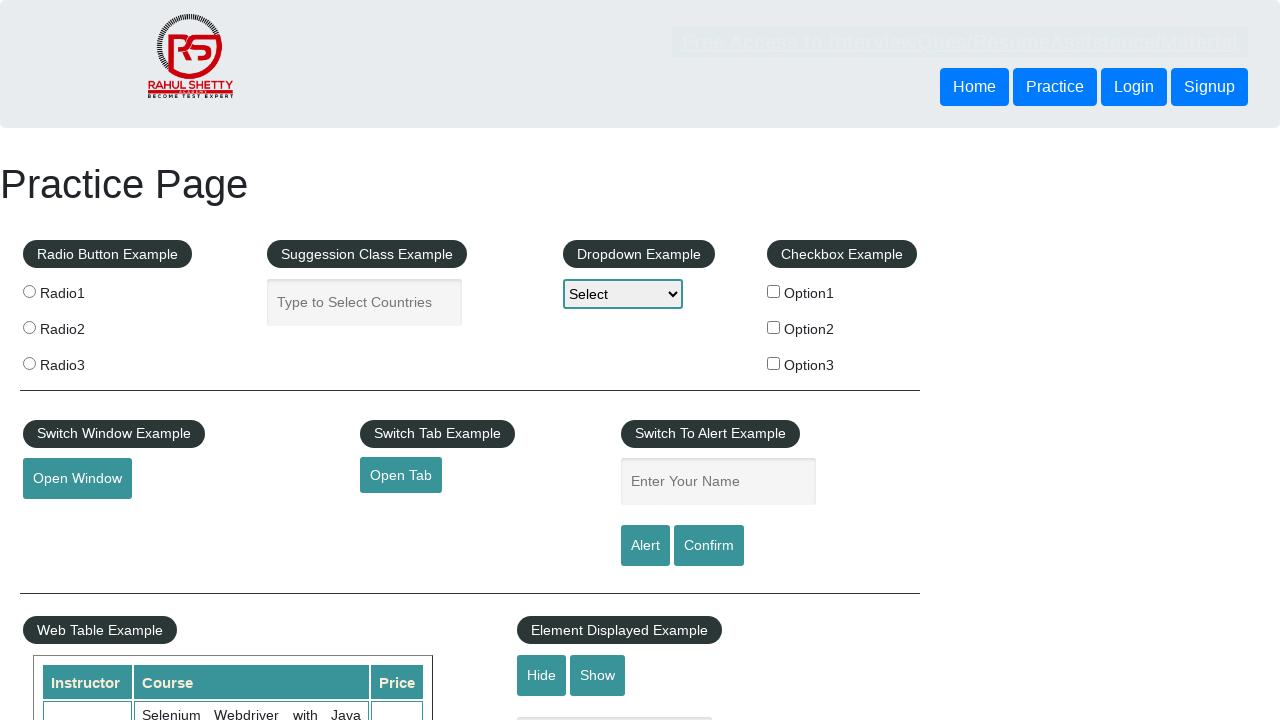

Located all links on page, total count: 27
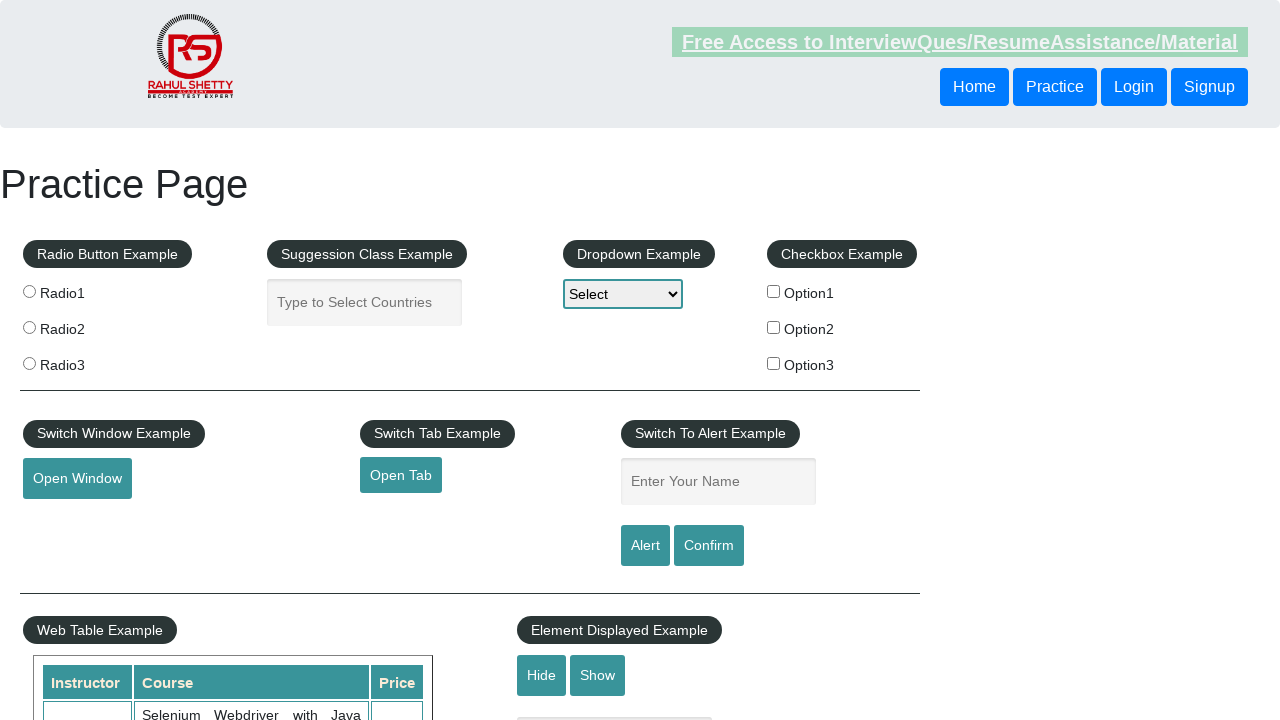

Located footer section with id 'gf-BIG'
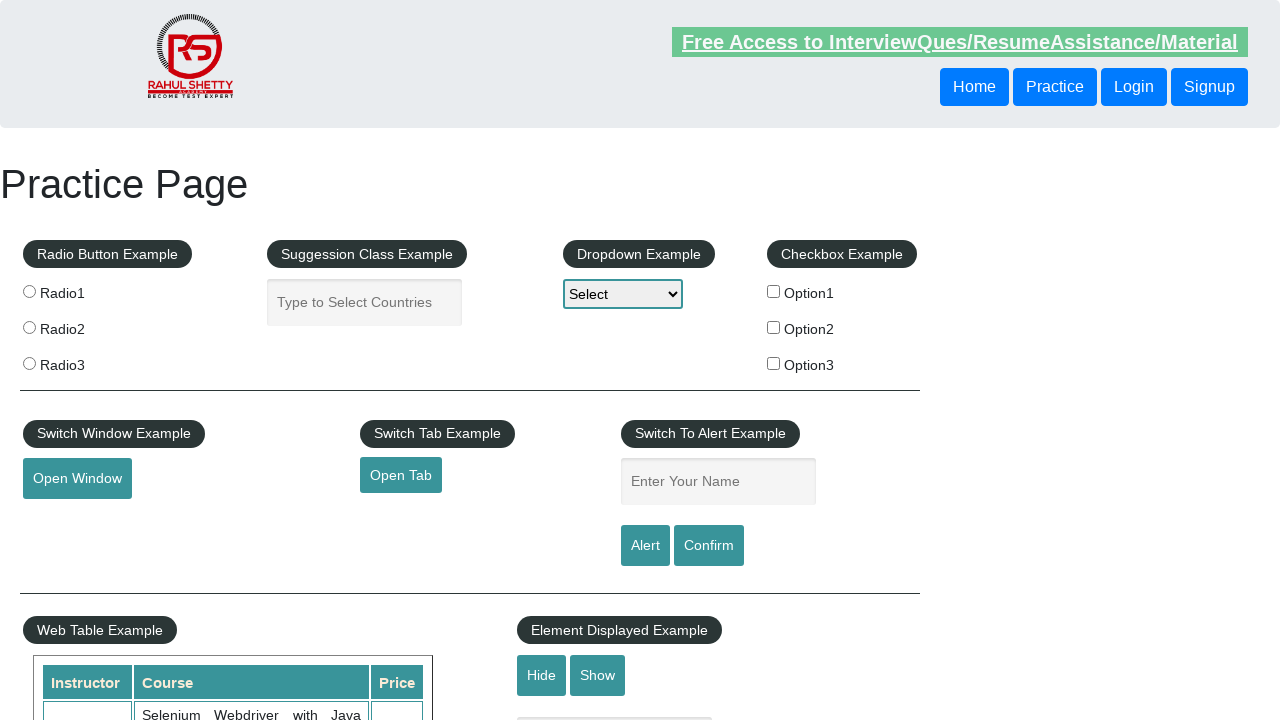

Located all links in footer section, count: 20
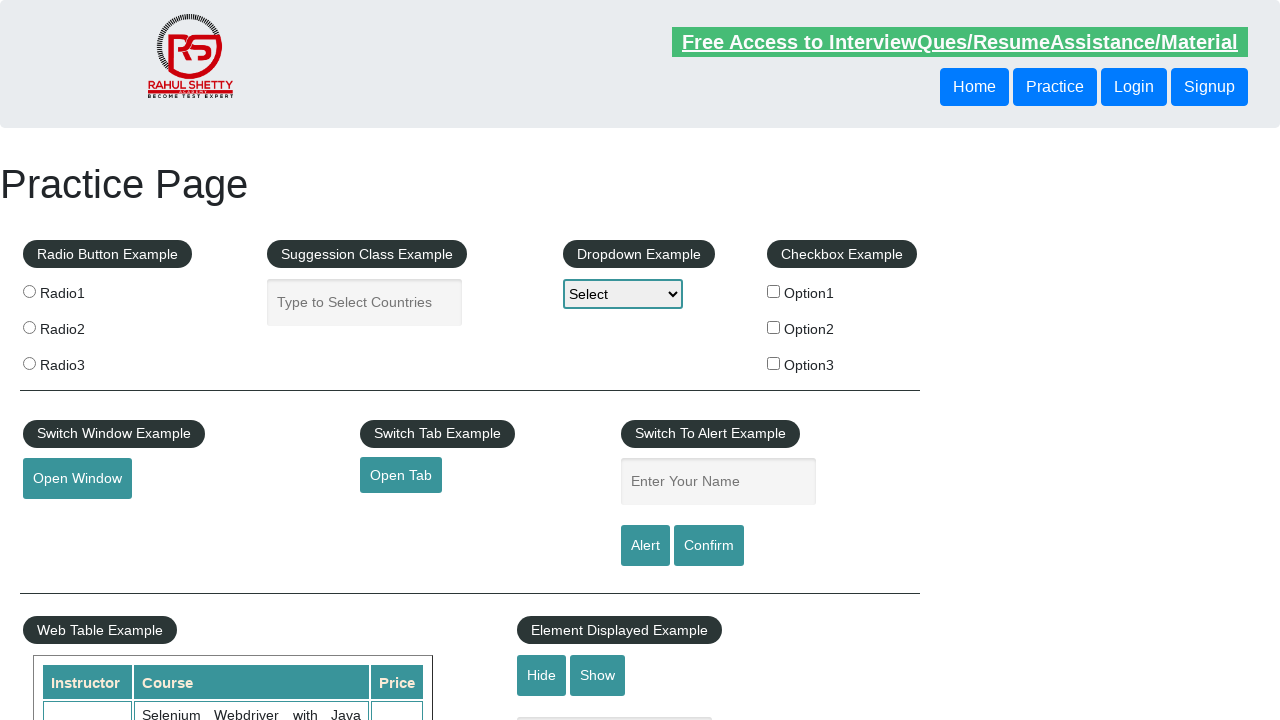

Located first column unordered list in footer
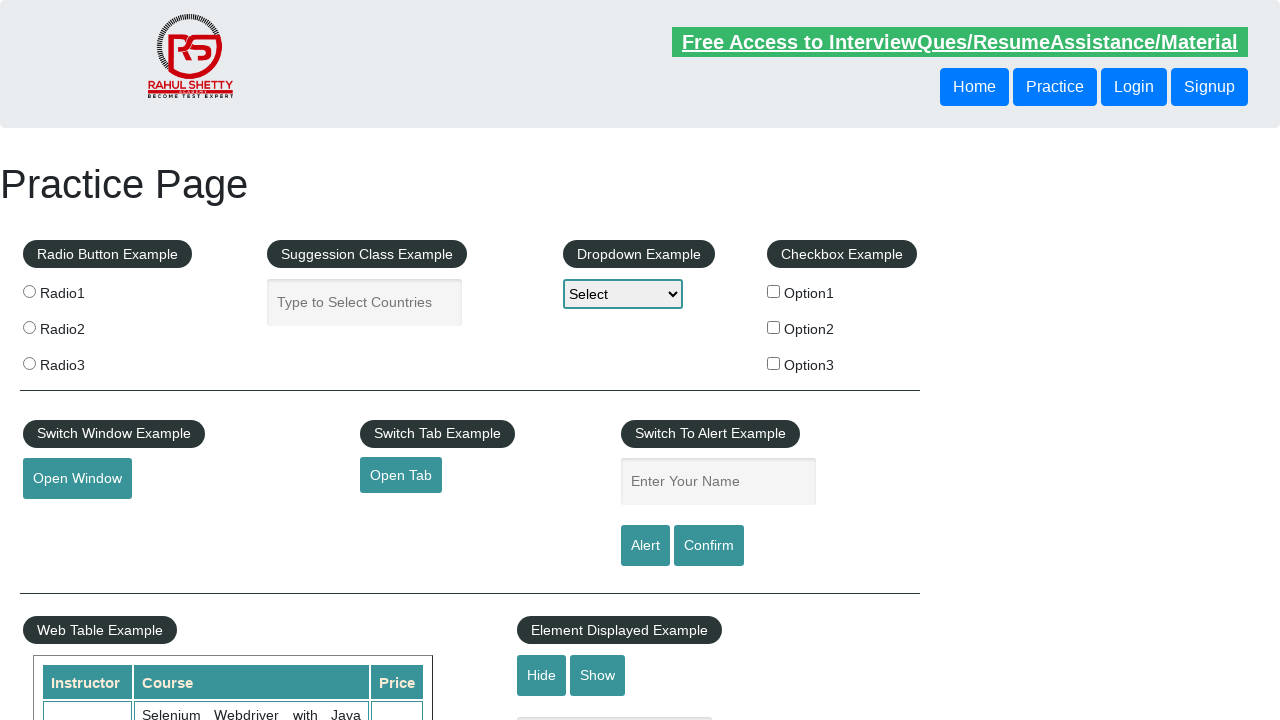

Located all links in first column, count: 0
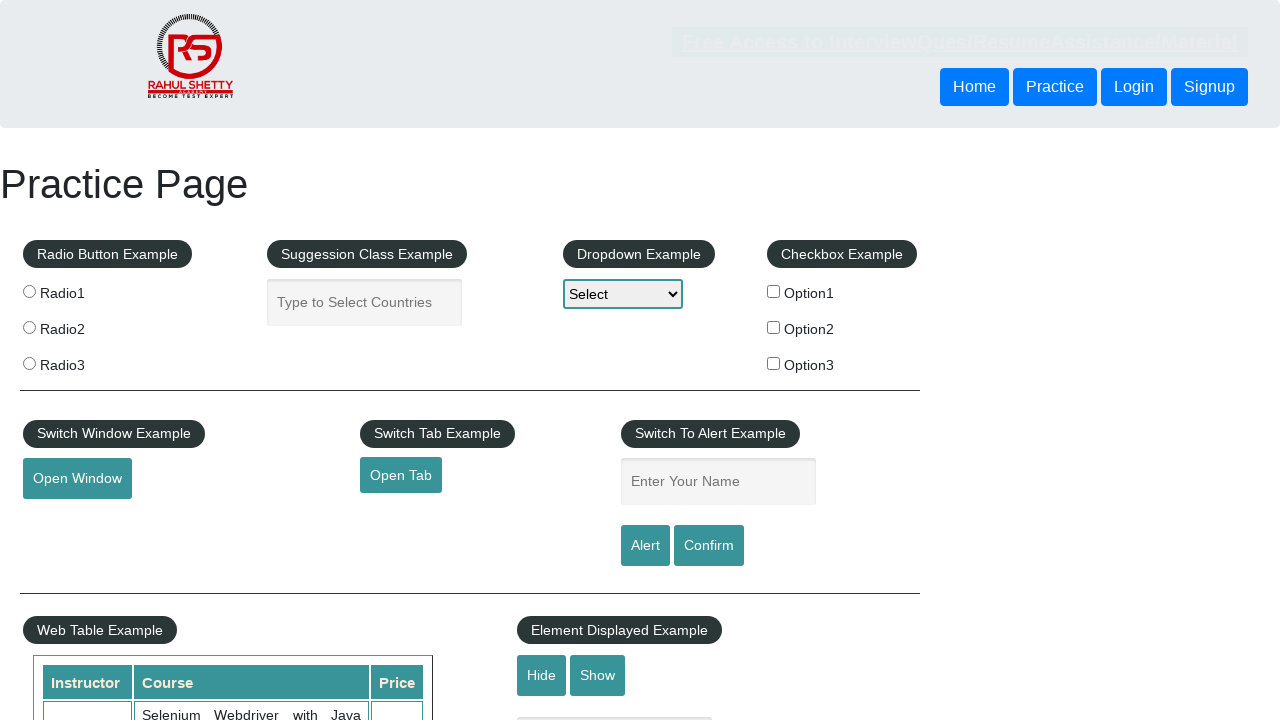

Retrieved all open pages/tabs, total count: 1
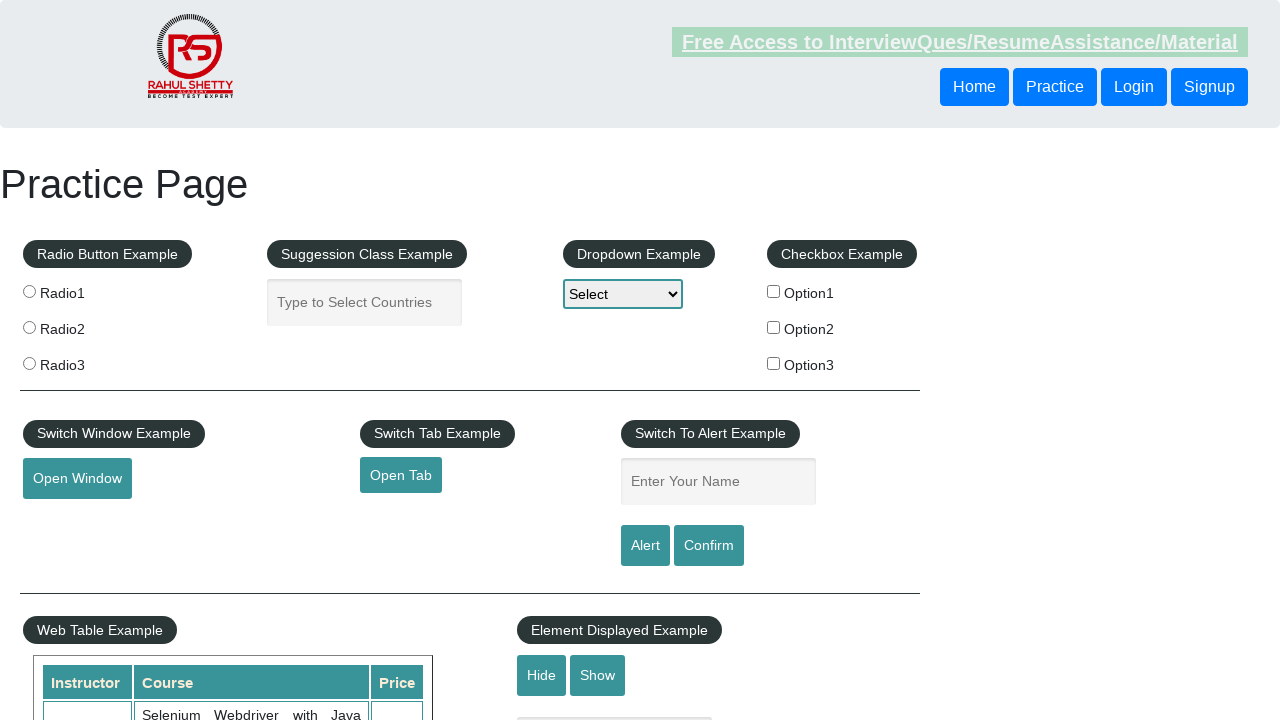

Page title: Practice Page
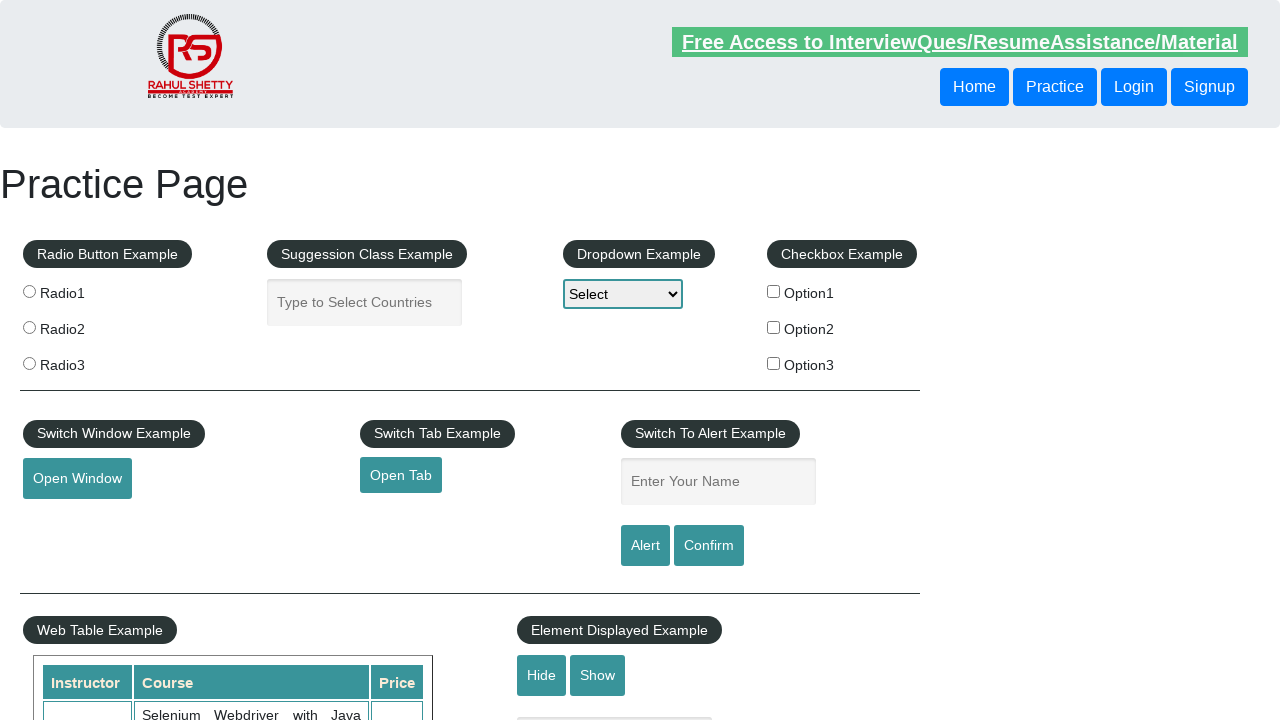

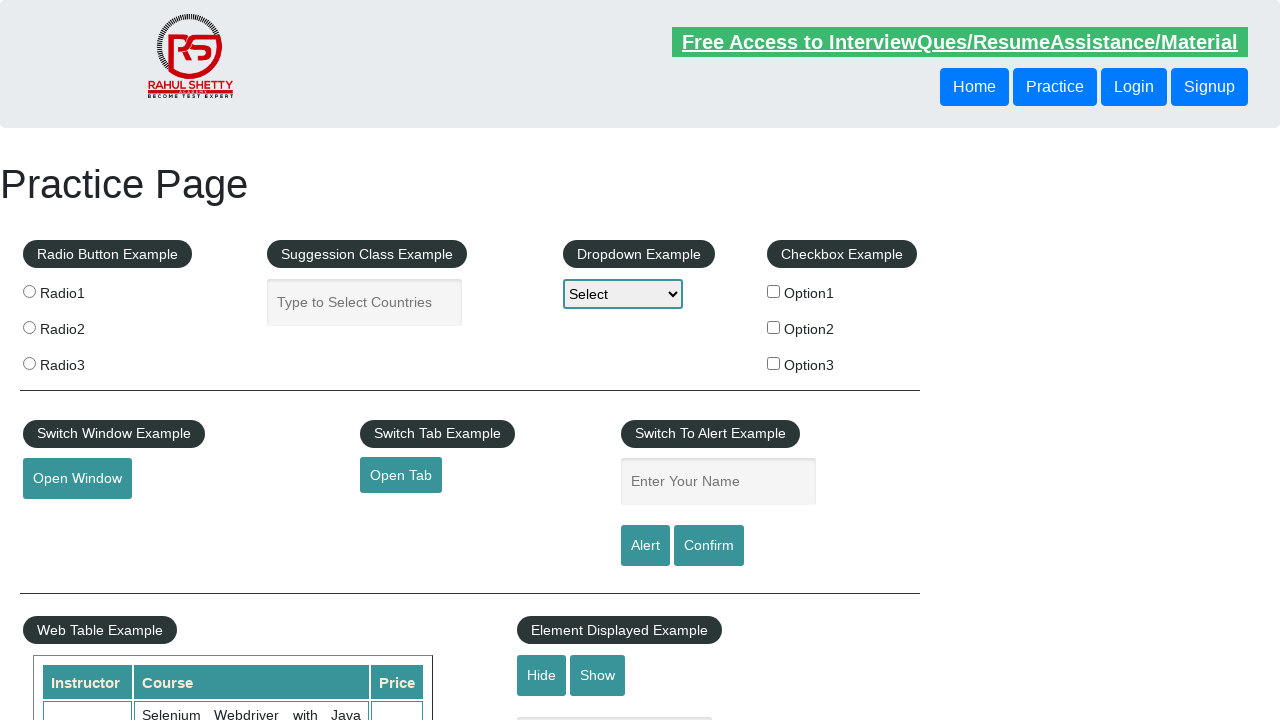